Navigates to YouTube homepage and maximizes the browser window

Starting URL: https://youtube.com

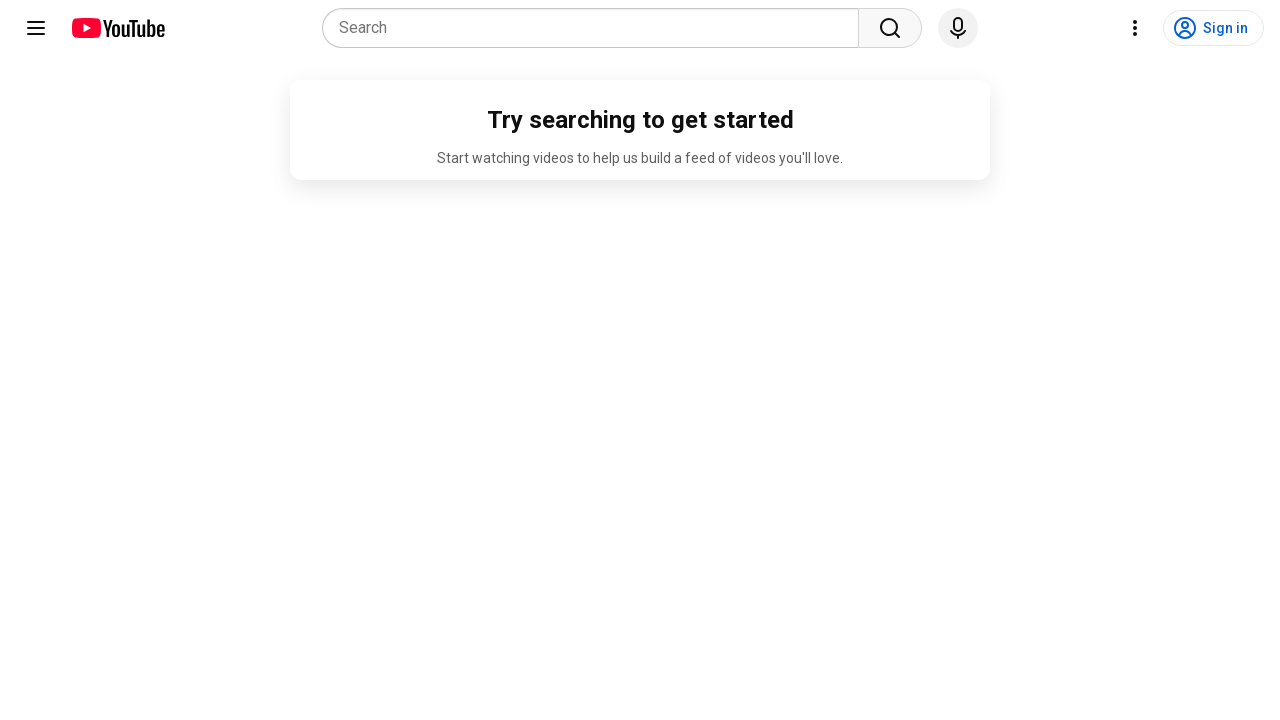

Set viewport size to 1920x1080 to maximize browser window
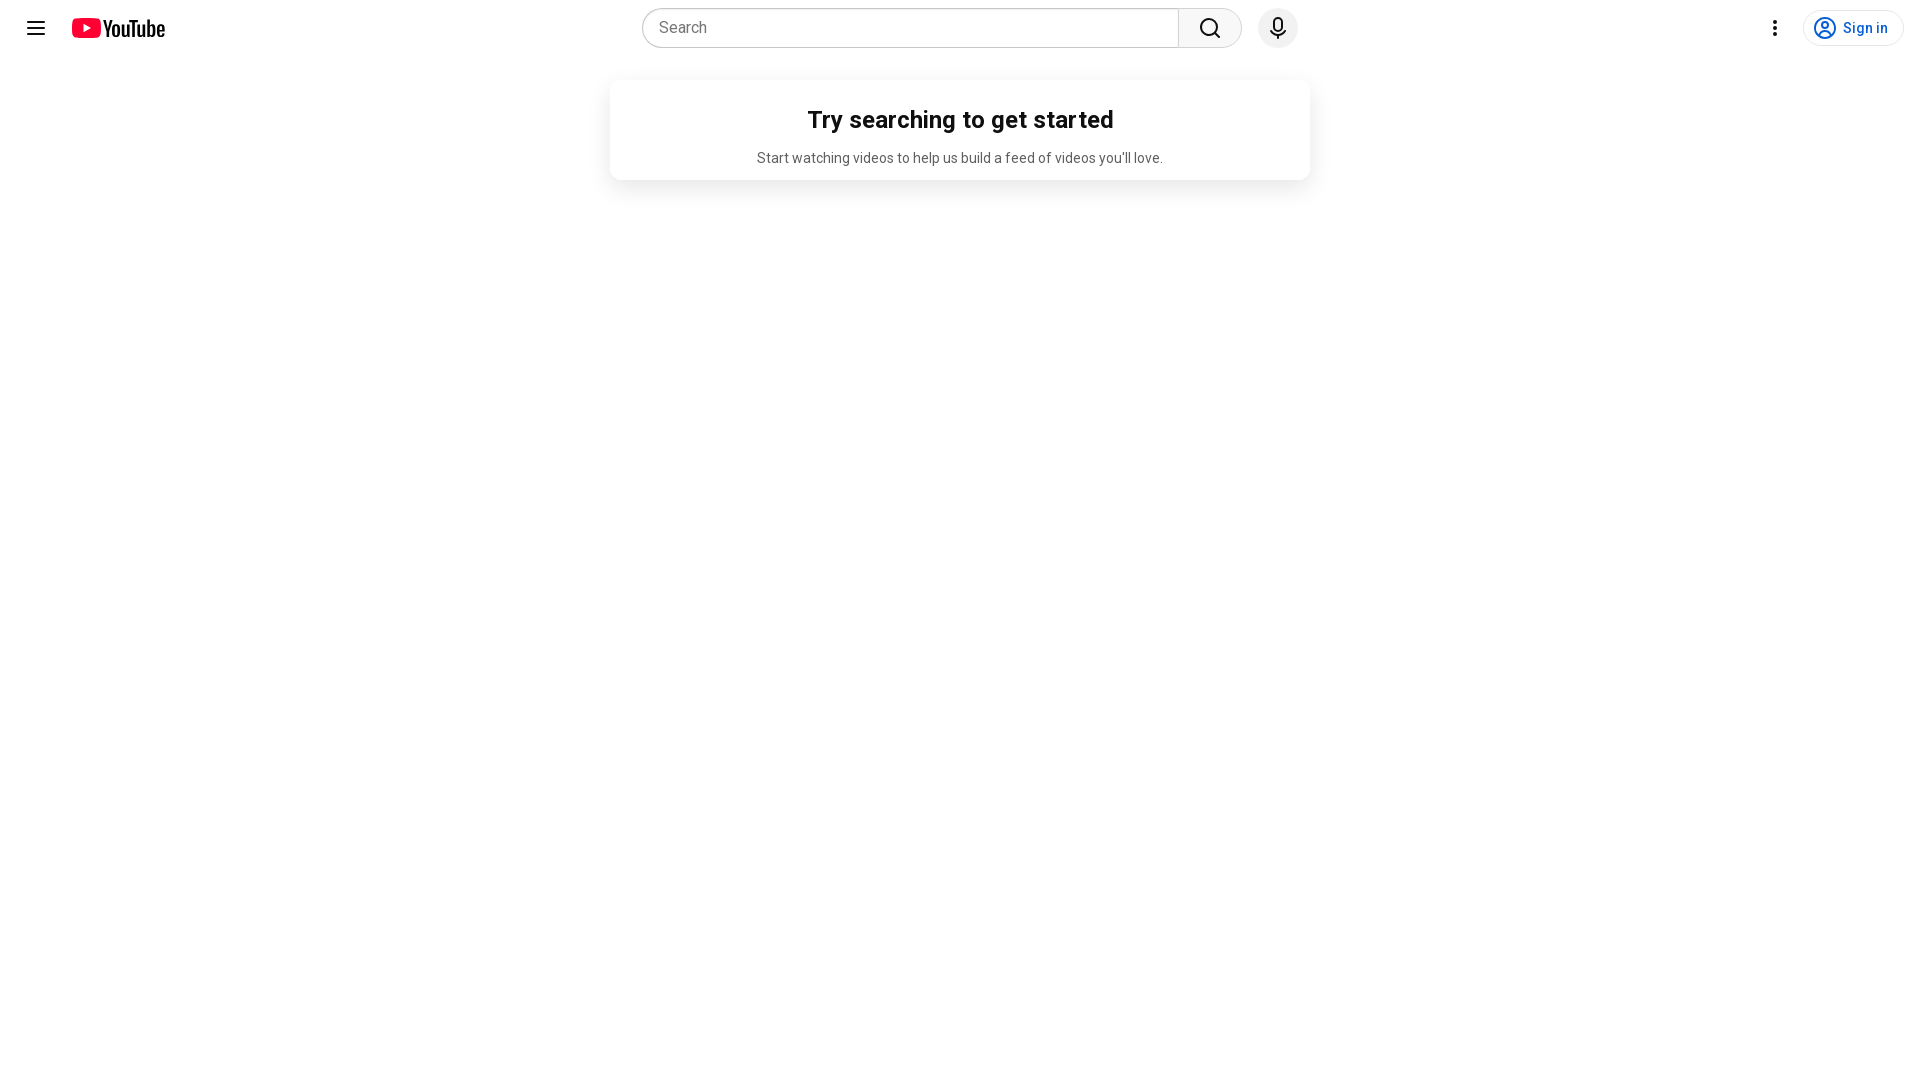

YouTube homepage loaded and DOM content rendered
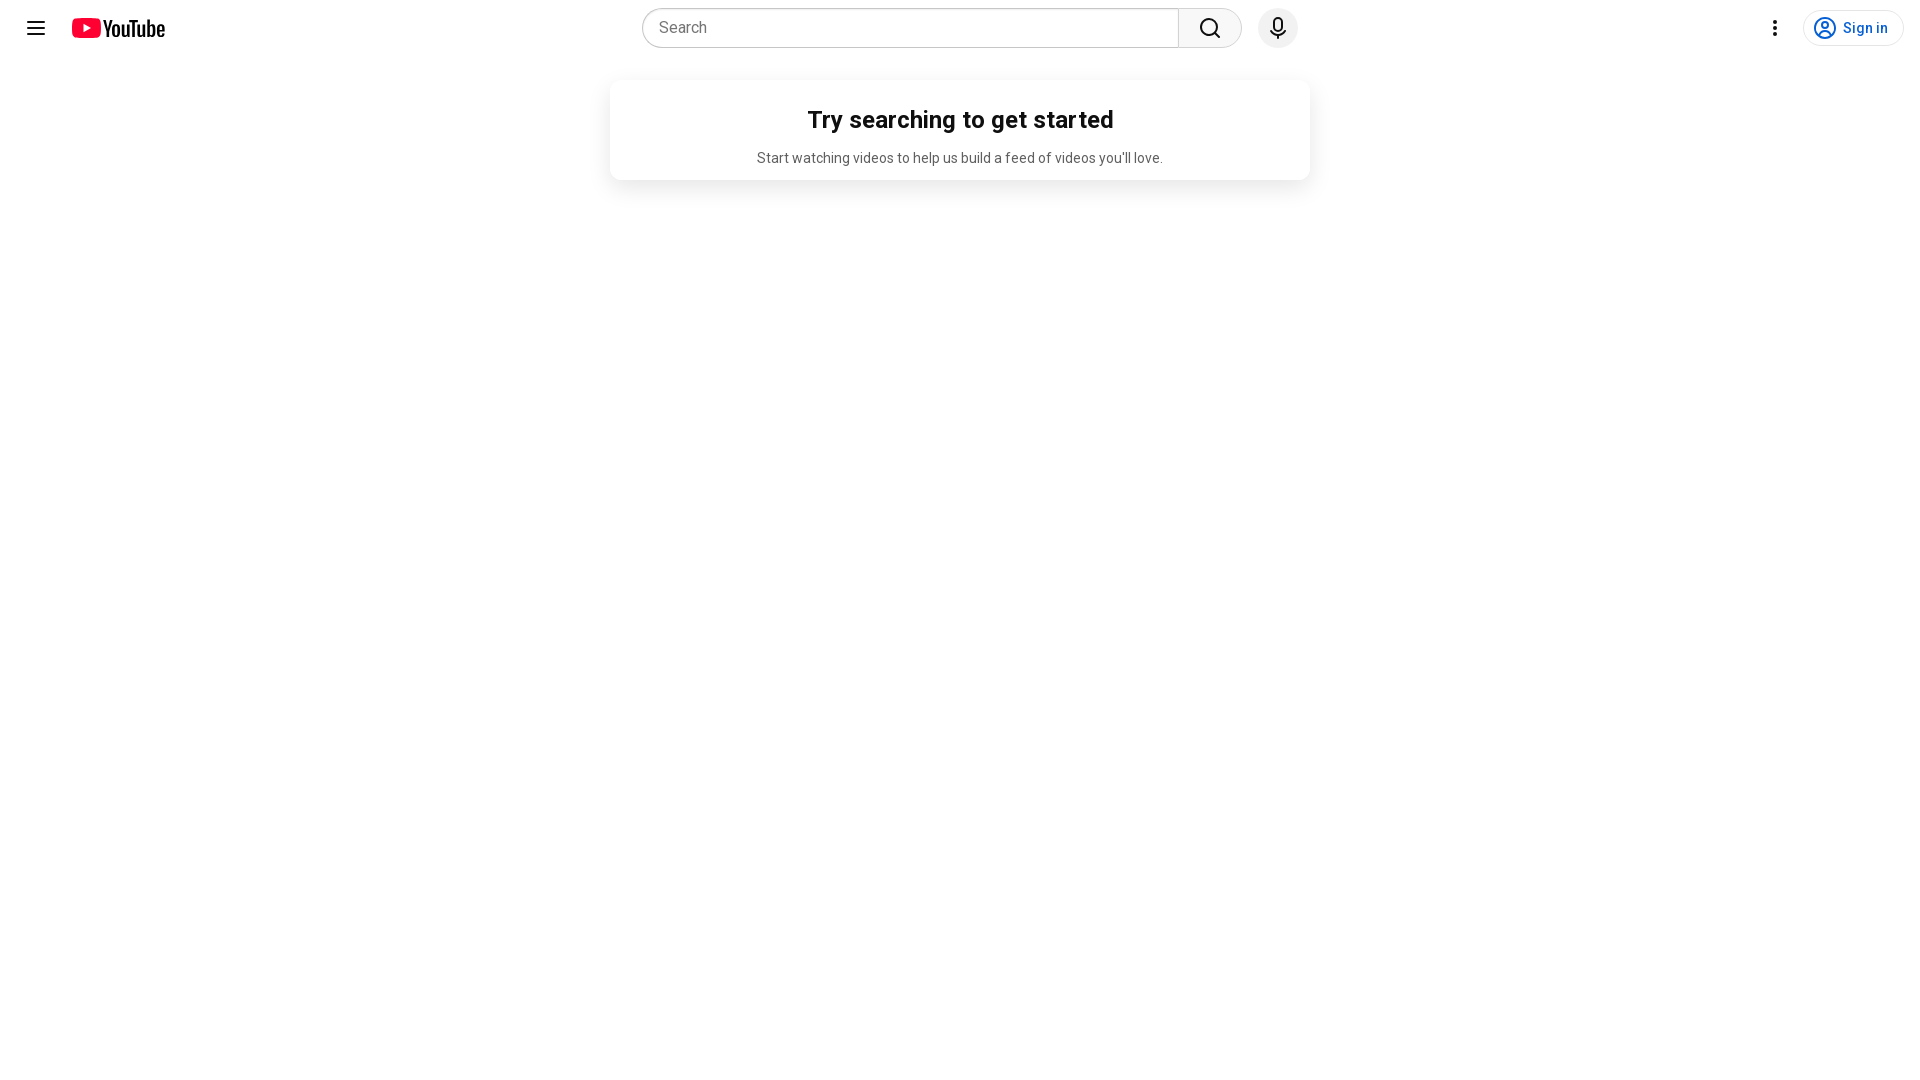

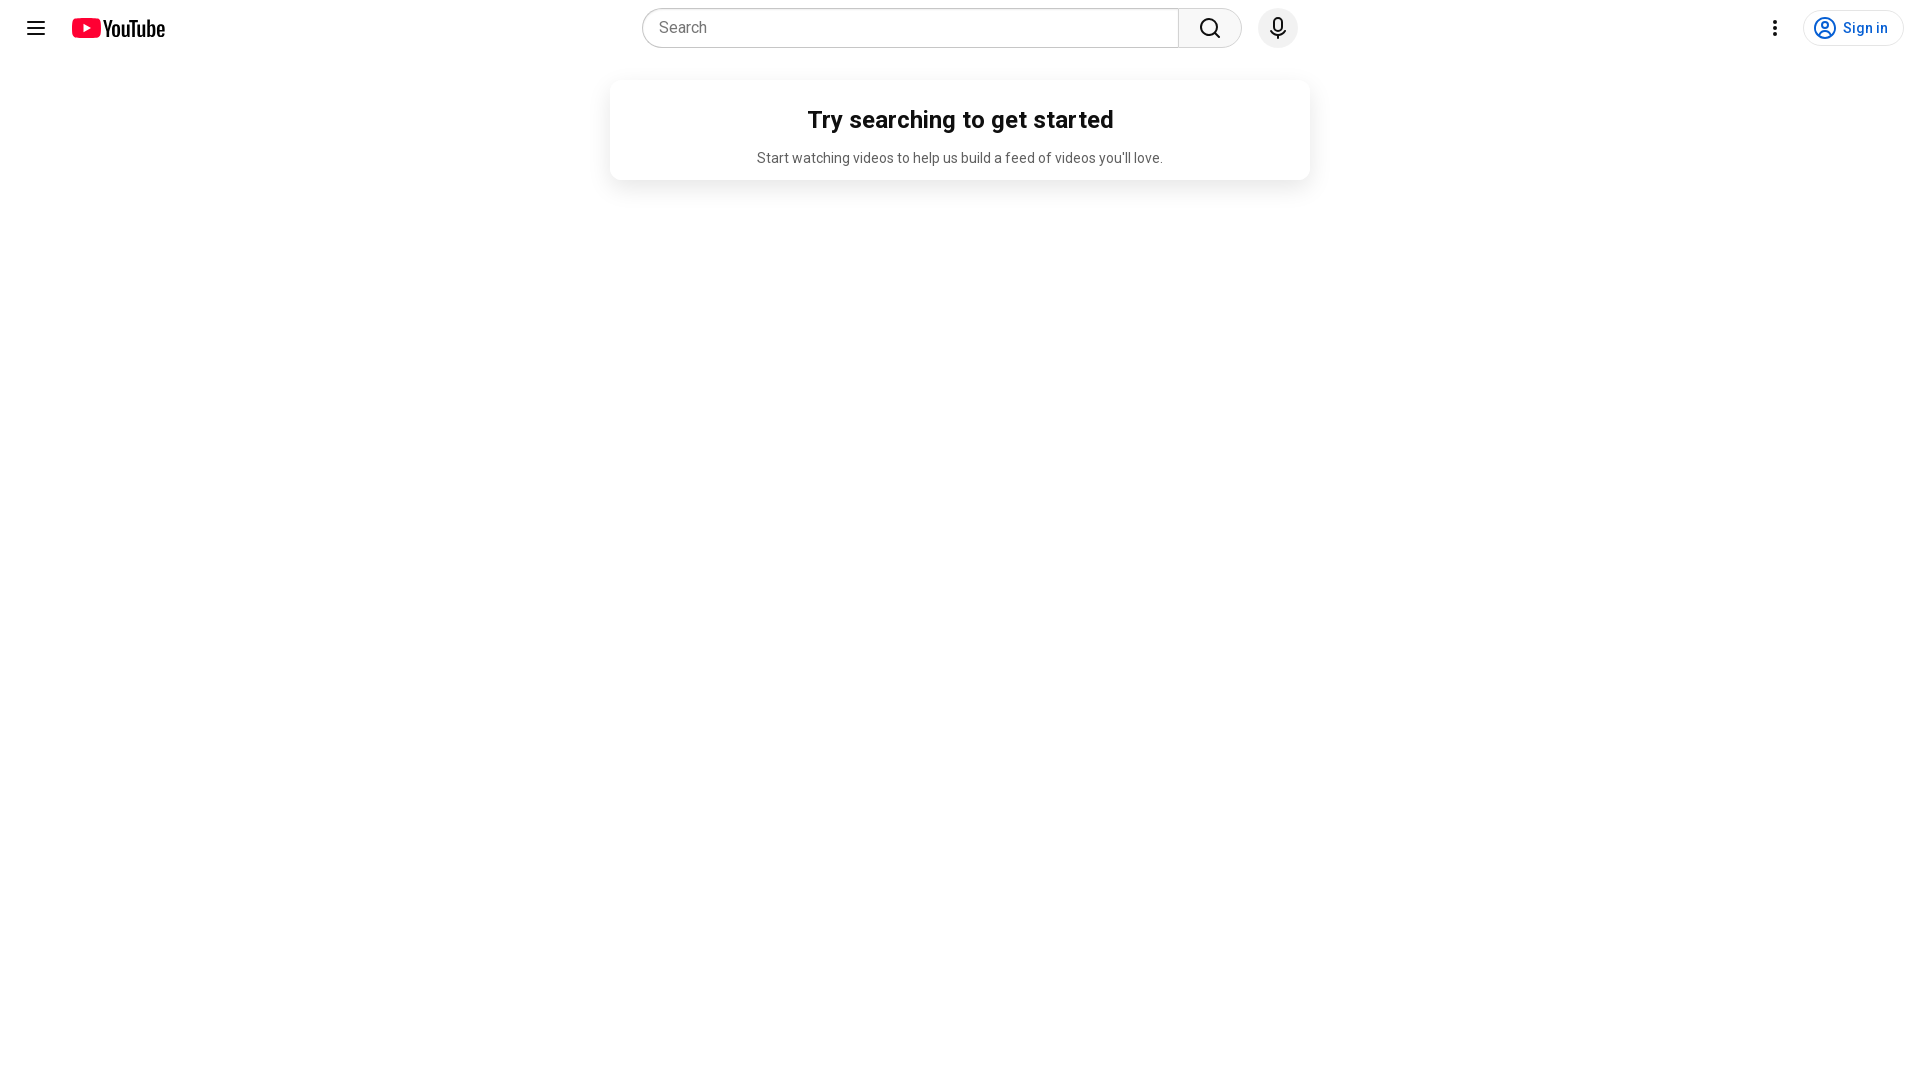